Tests various checkbox interactions on a practice website including clicking checkboxes, toggle switches, checking enabled/disabled states, and selecting items from a checkbox dropdown menu

Starting URL: https://www.leafground.com/checkbox.xhtml

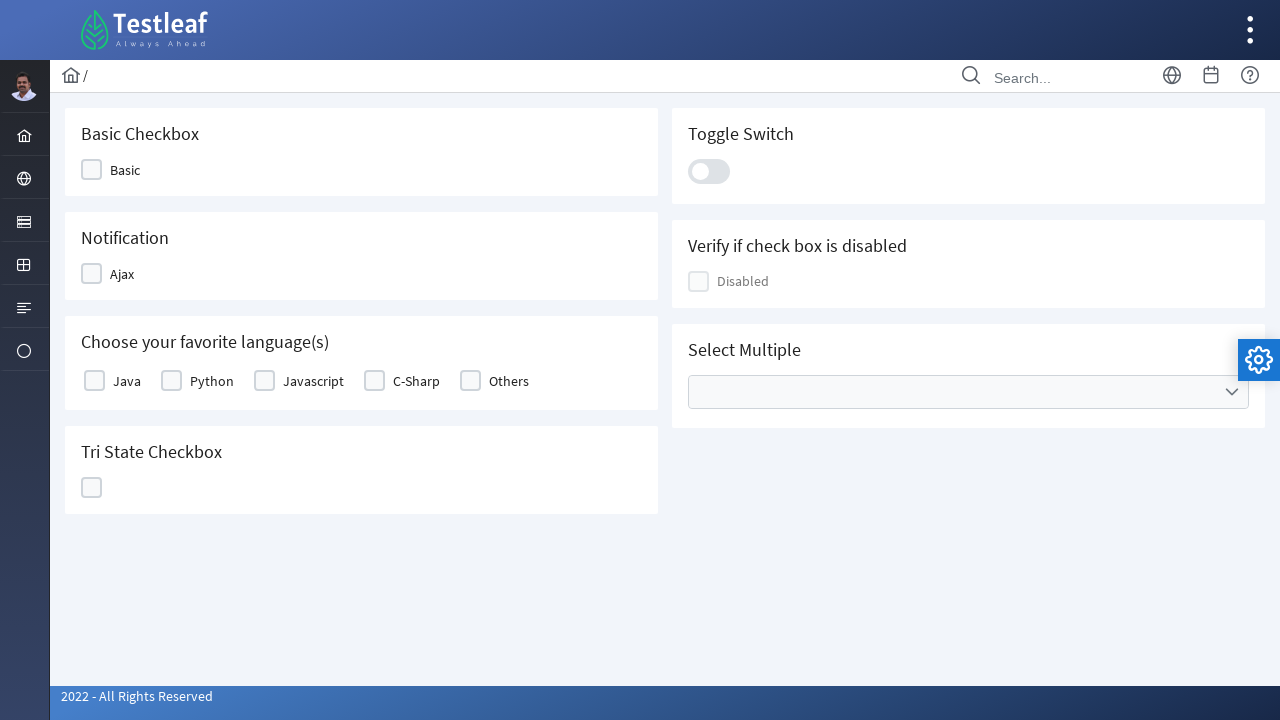

Clicked the first checkbox at (92, 170) on xpath=//div[@class='ui-chkbox-box ui-widget ui-corner-all ui-state-default']
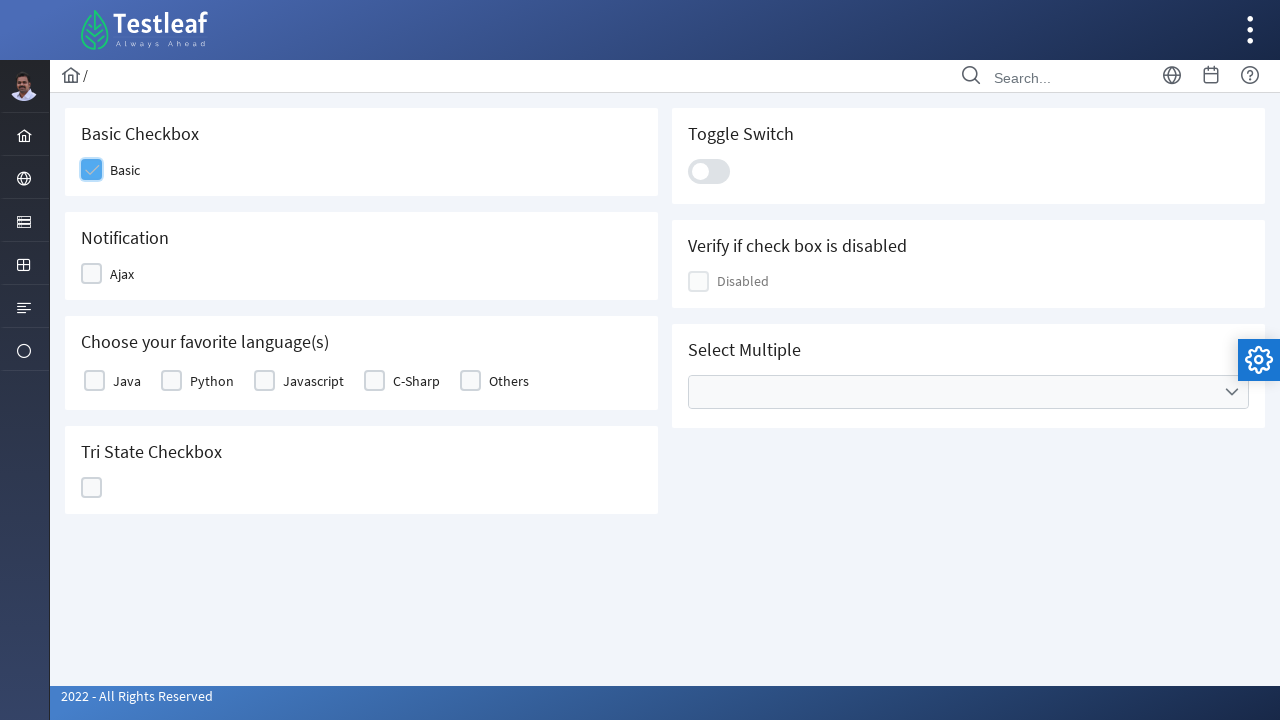

Toggled the first checkbox by clicking it again at (92, 274) on (//div[@class='ui-chkbox-box ui-widget ui-corner-all ui-state-default'])[1]
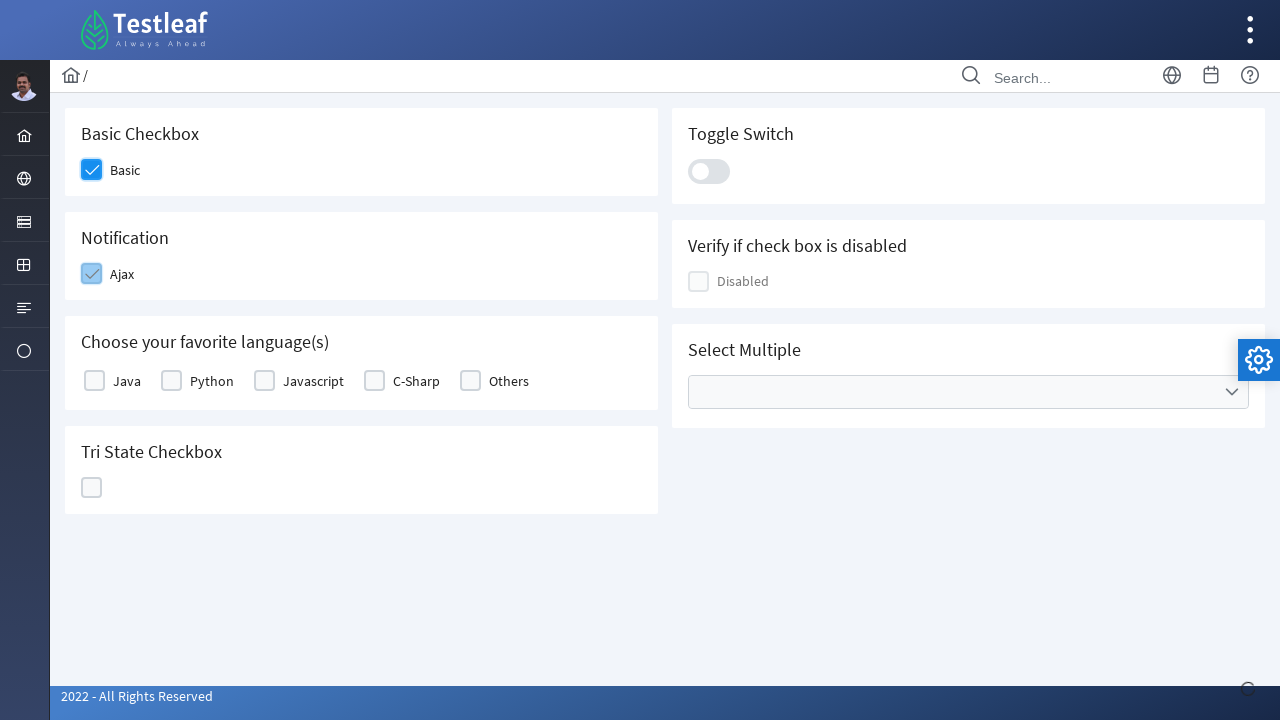

Clicked on checkbox label at (127, 381) on xpath=//label[@for='j_idt87:basic:0']
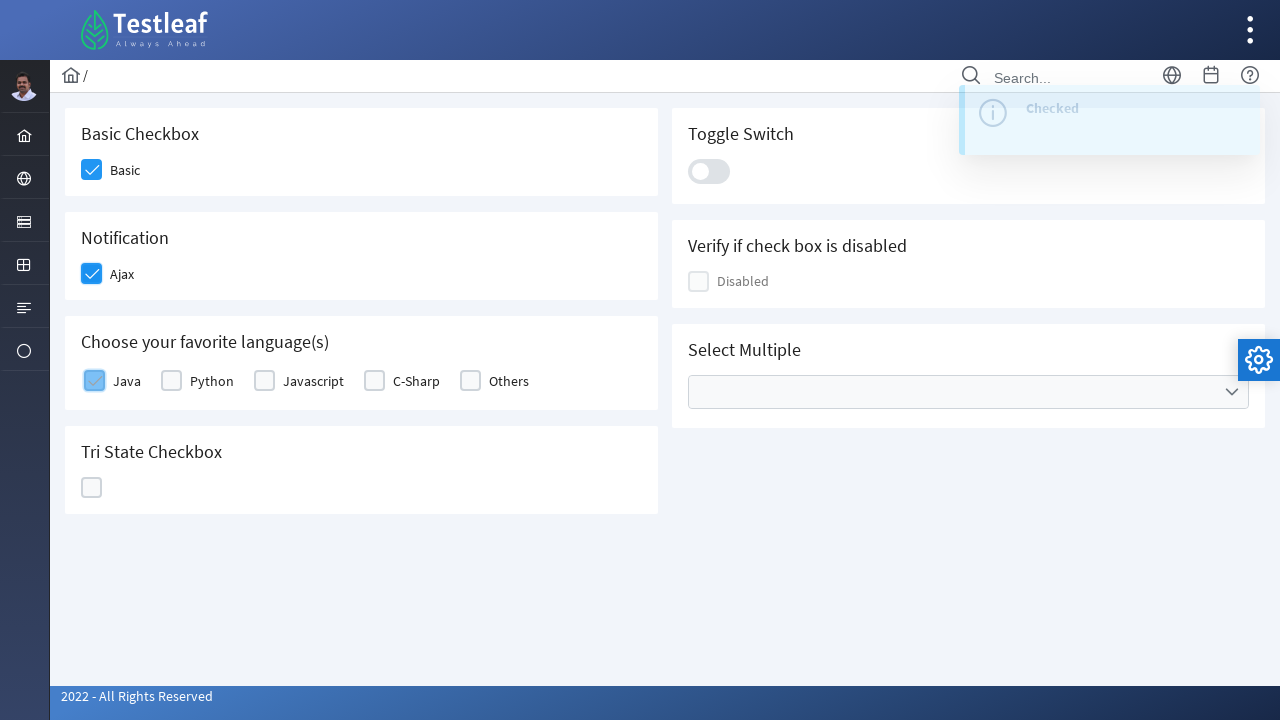

Clicked on another checkbox using sibling selector at (92, 488) on (//div[@class='ui-helper-hidden-accessible']/following-sibling::div)[19]
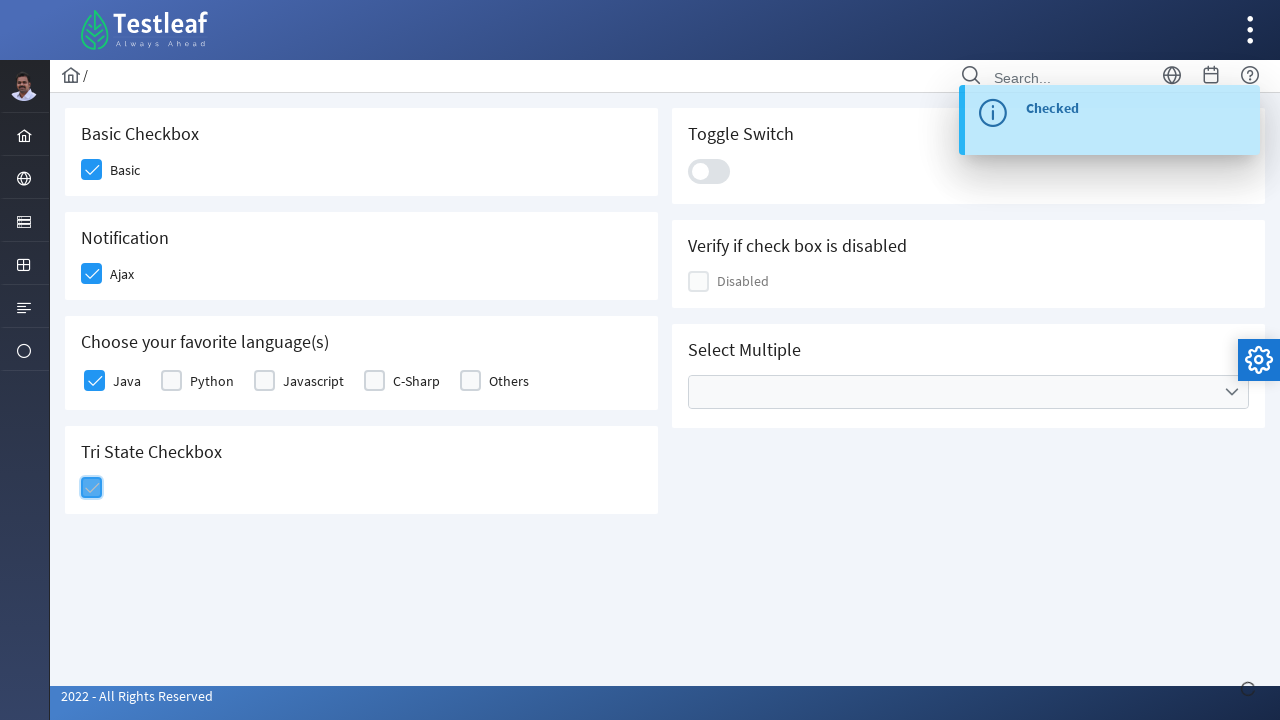

Clicked on the toggle switch at (709, 171) on xpath=//div[@class='ui-toggleswitch-slider']
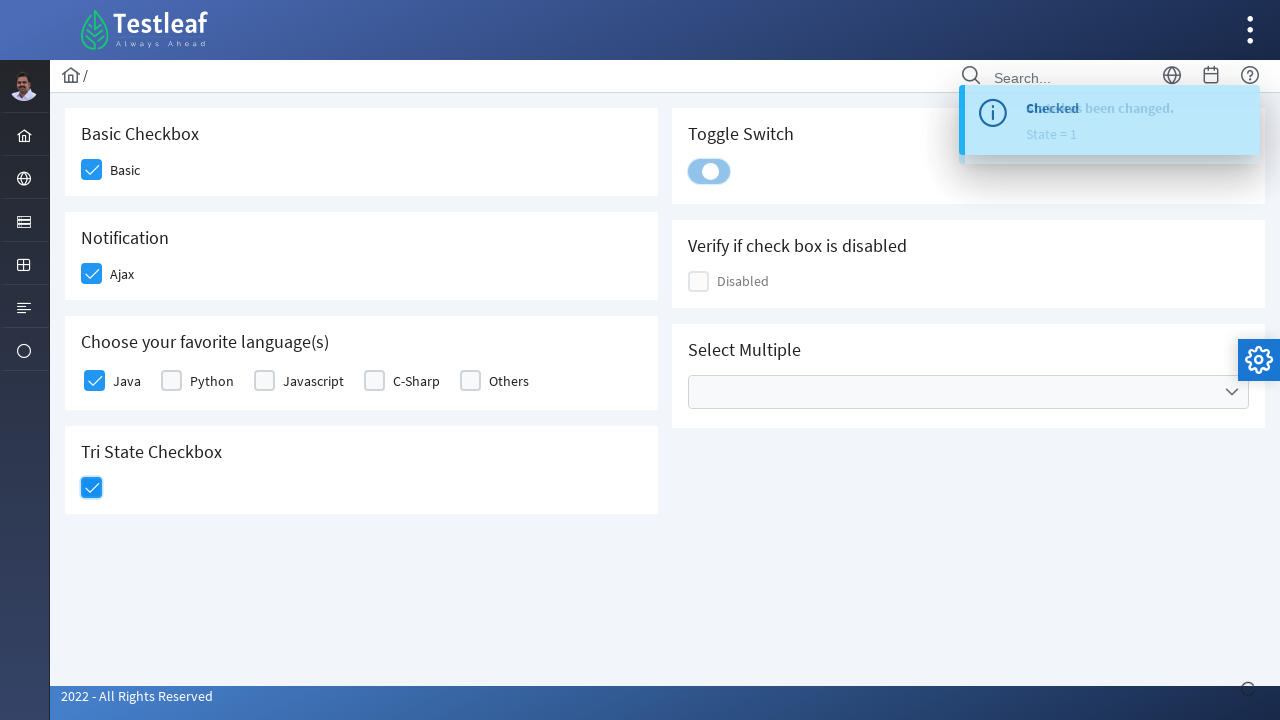

Verified checkbox enabled state
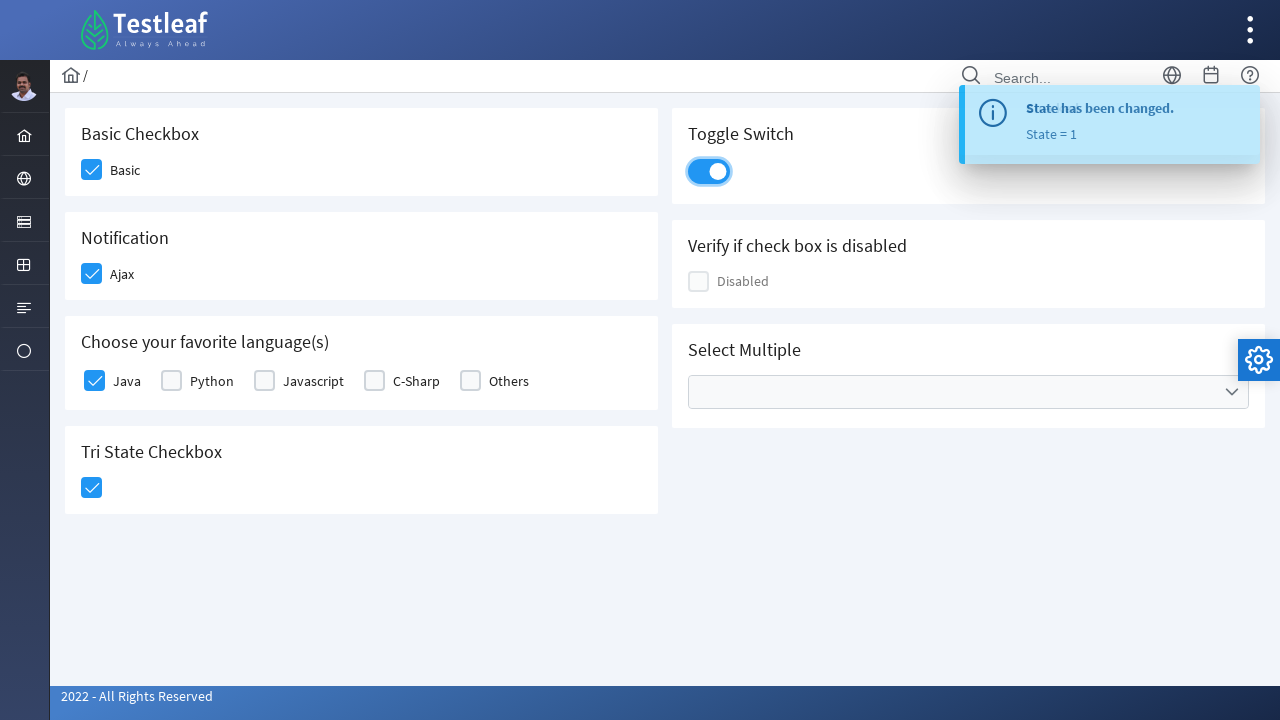

Clicked on checkbox dropdown menu trigger at (1232, 392) on xpath=//div[@class='ui-selectcheckboxmenu-trigger ui-state-default ui-corner-rig
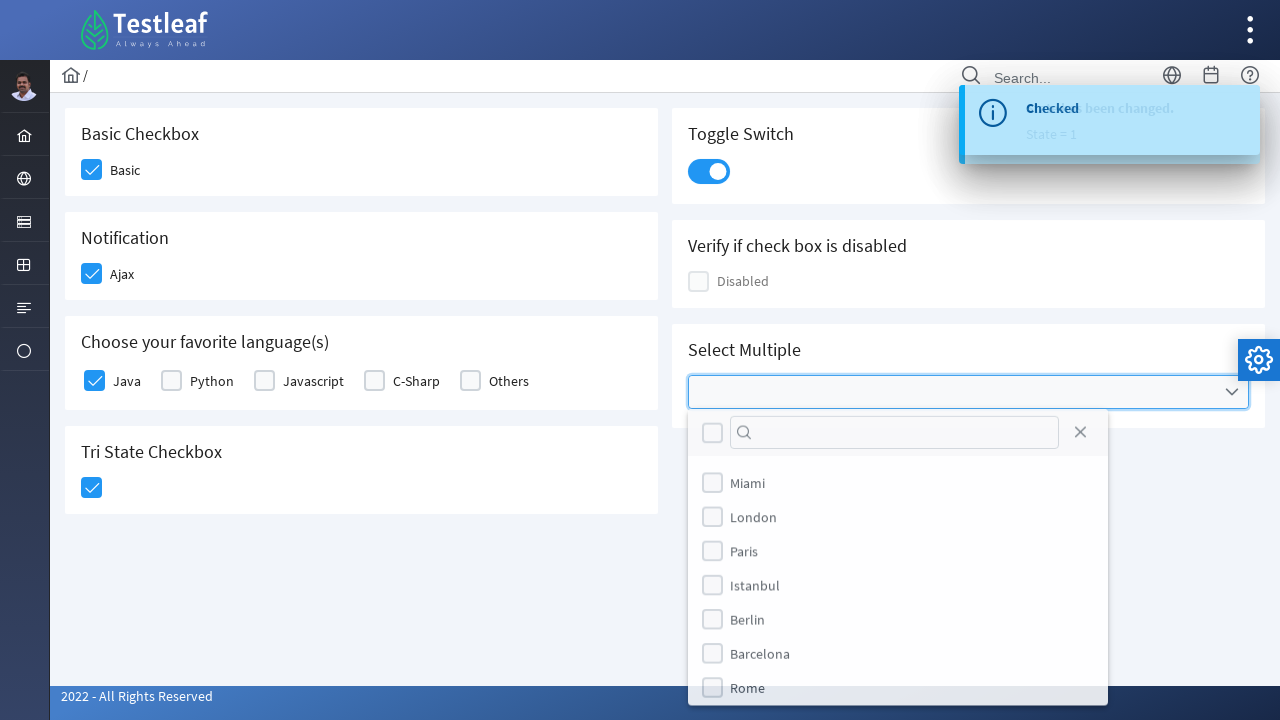

Waited for dropdown menu to appear
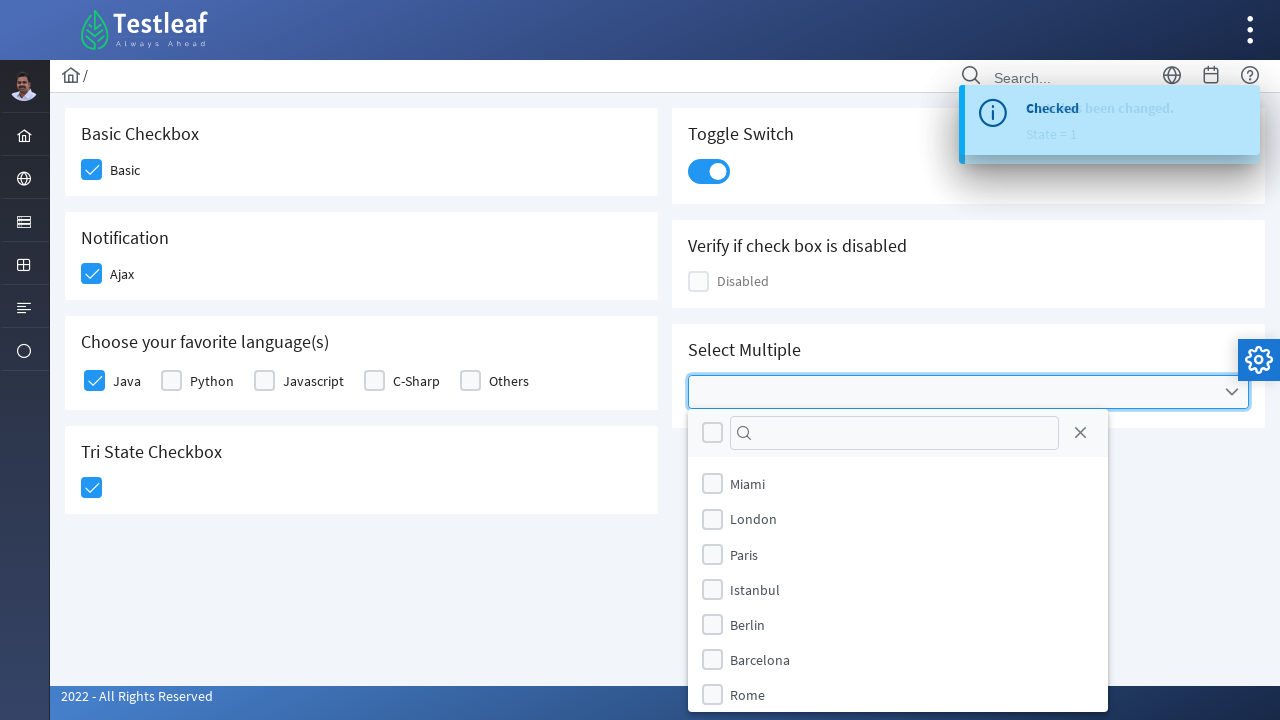

Clicked first item in dropdown menu at (712, 484) on (//li[@class='ui-selectcheckboxmenu-item ui-selectcheckboxmenu-list-item ui-corn
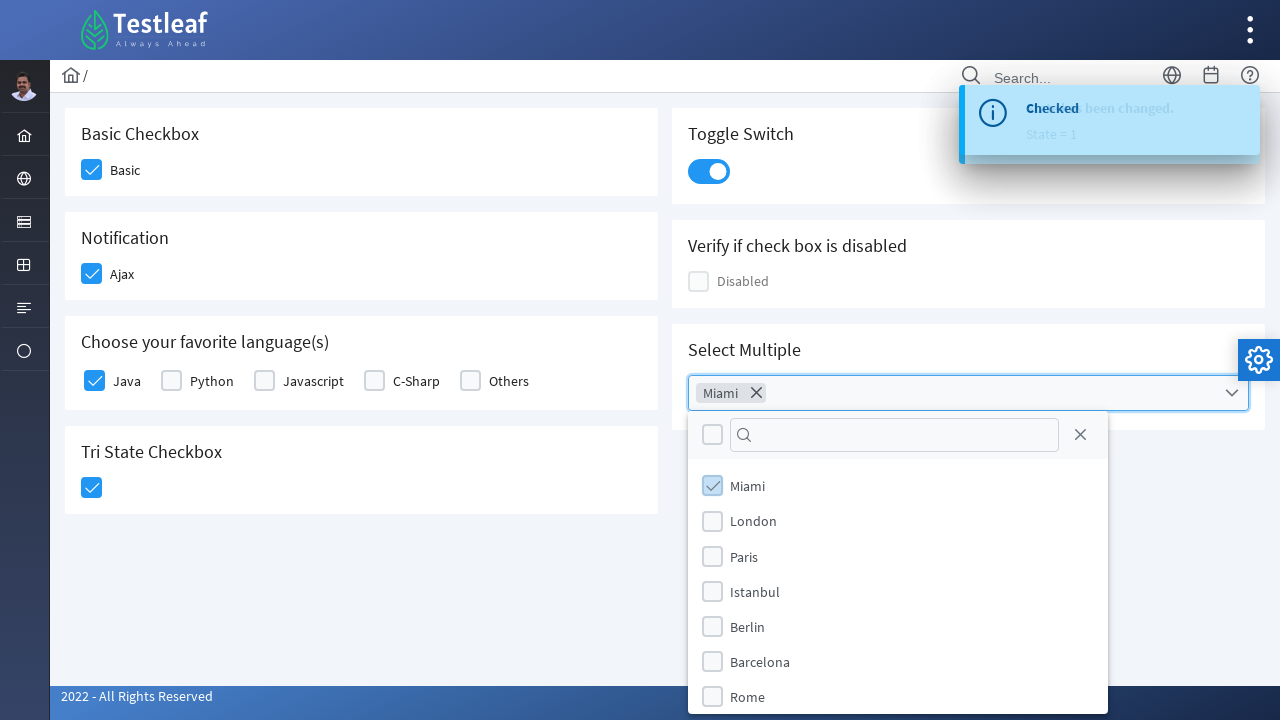

Clicked second item in dropdown menu at (712, 556) on (//li[@class='ui-selectcheckboxmenu-item ui-selectcheckboxmenu-list-item ui-corn
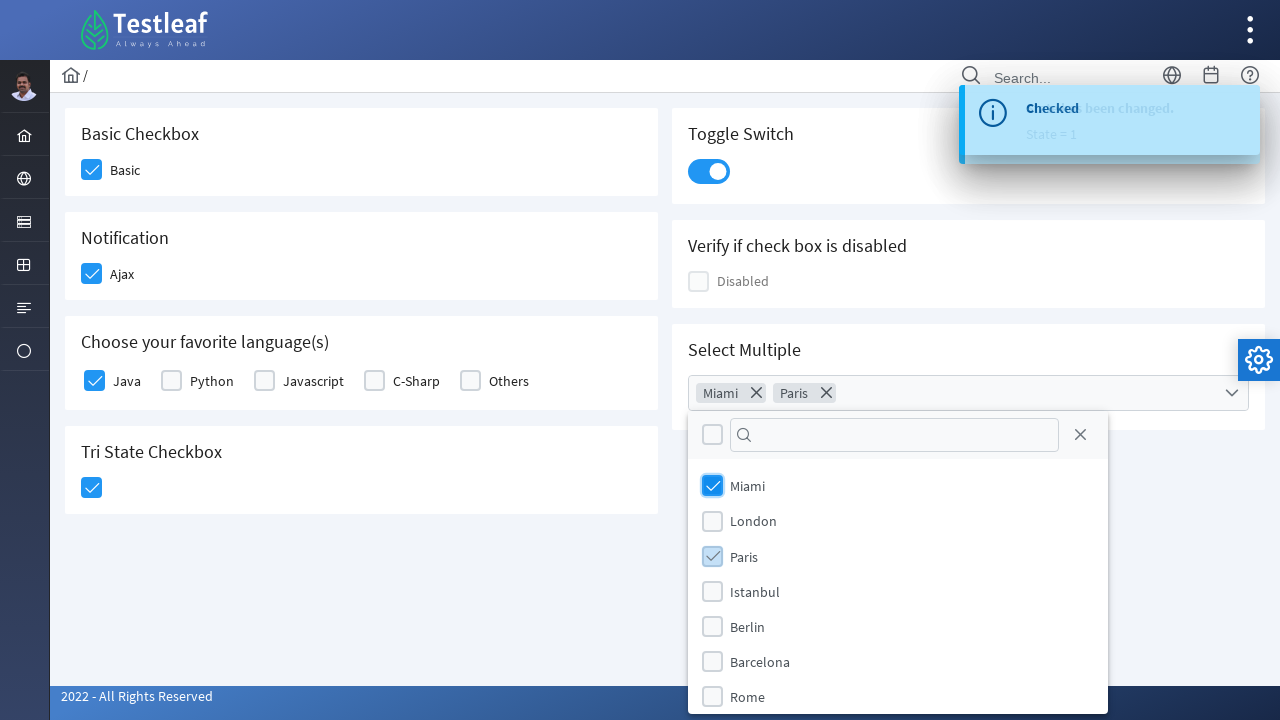

Clicked third item in dropdown menu at (712, 626) on (//li[@class='ui-selectcheckboxmenu-item ui-selectcheckboxmenu-list-item ui-corn
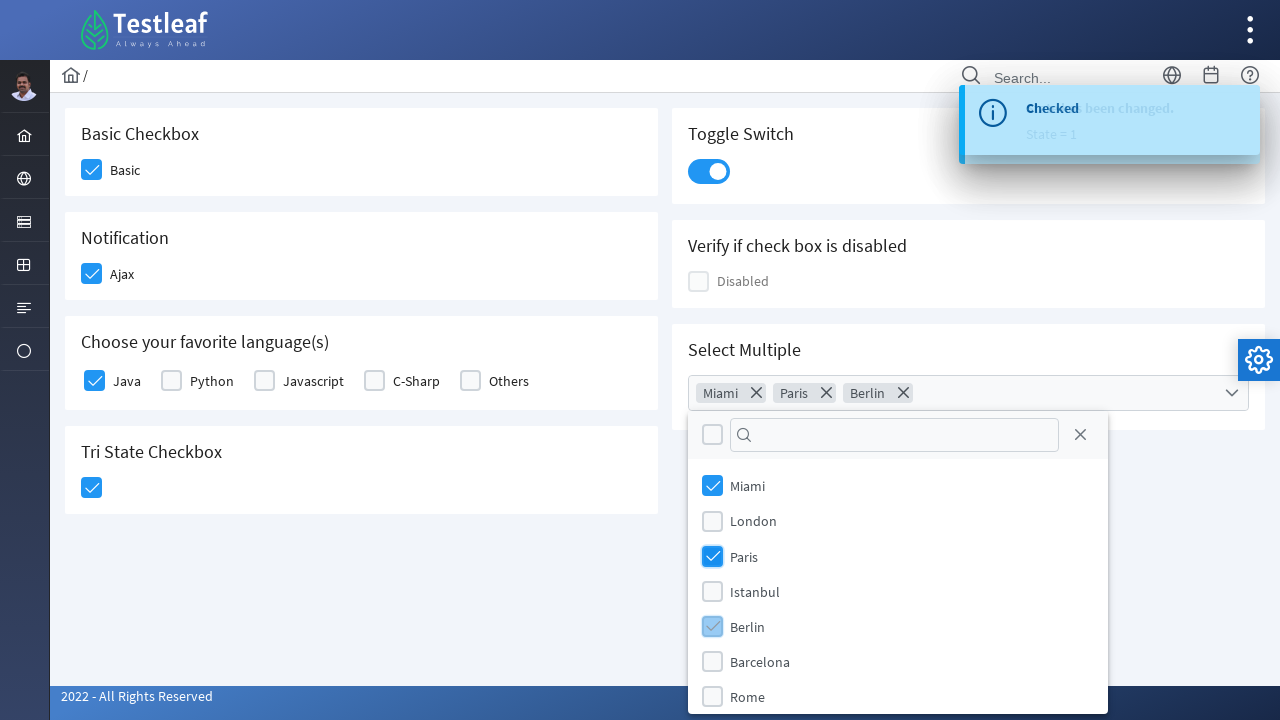

Closed the dropdown menu at (1080, 435) on xpath=//span[@class='ui-icon ui-icon-circle-close']
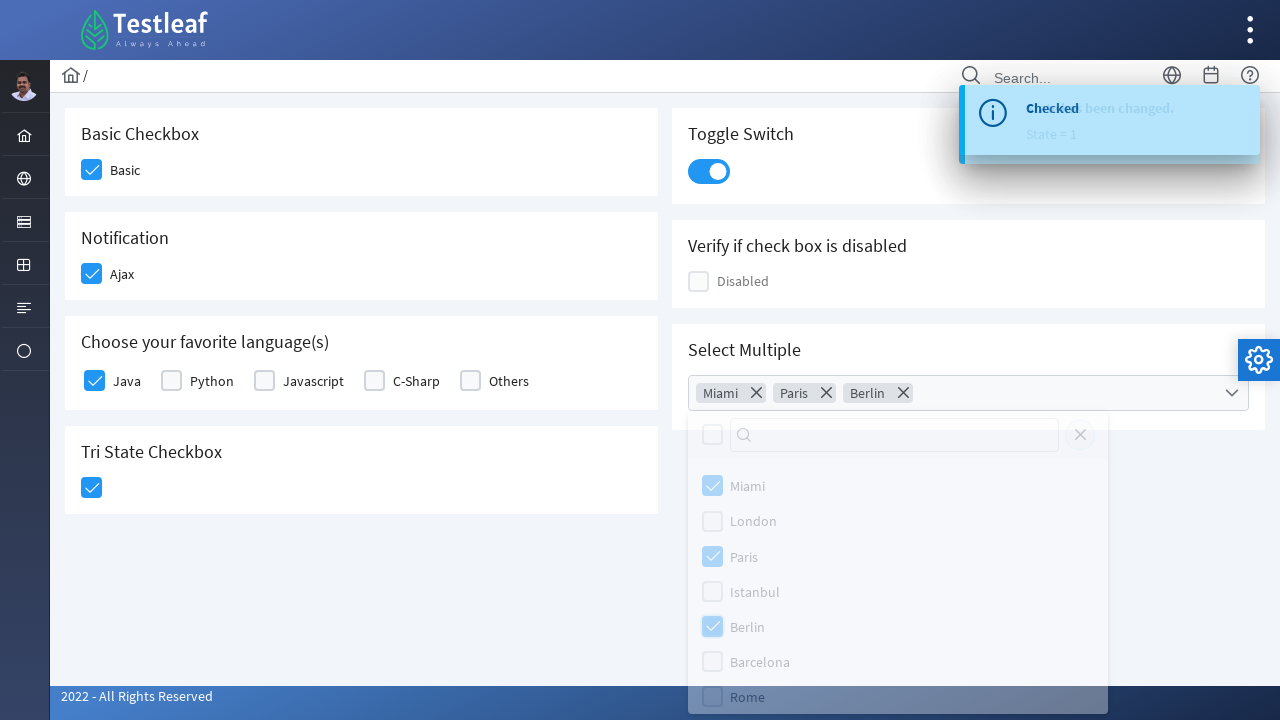

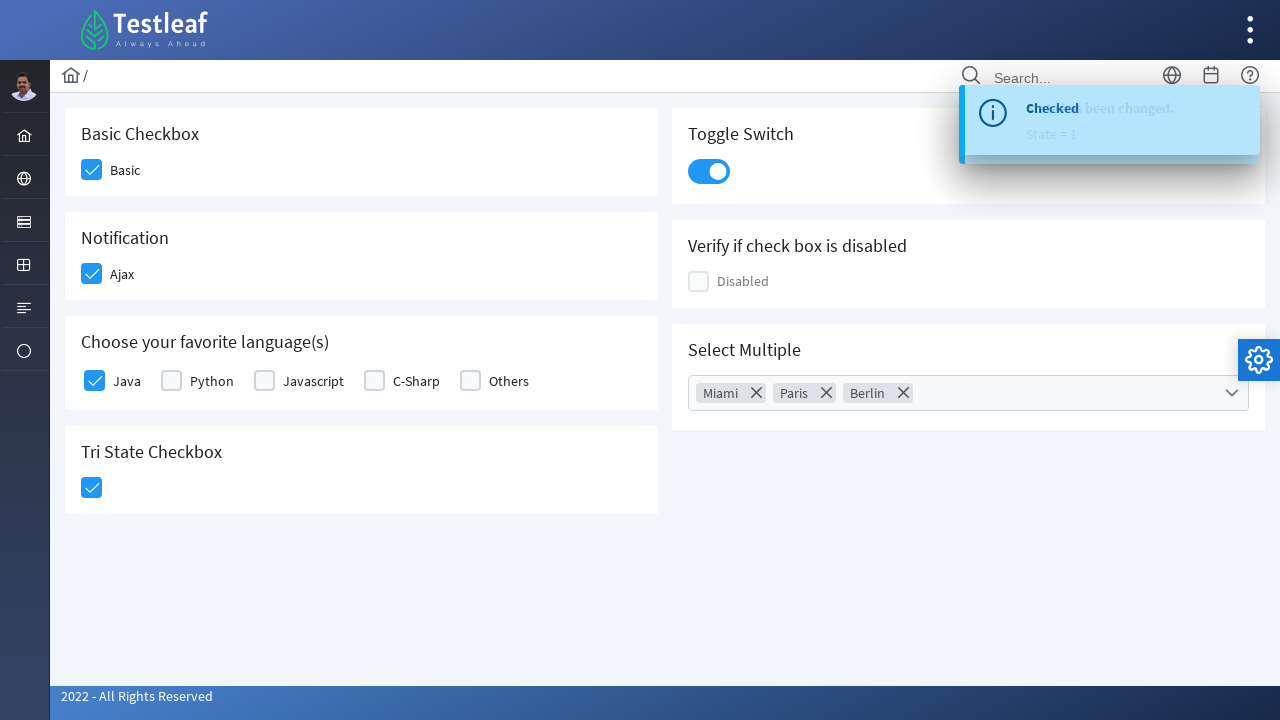